Tests footer link functionality by clicking on links in a specific footer column to open them in new tabs, then switches through each tab to verify the pages load correctly.

Starting URL: http://qaclickacademy.com/practice.php

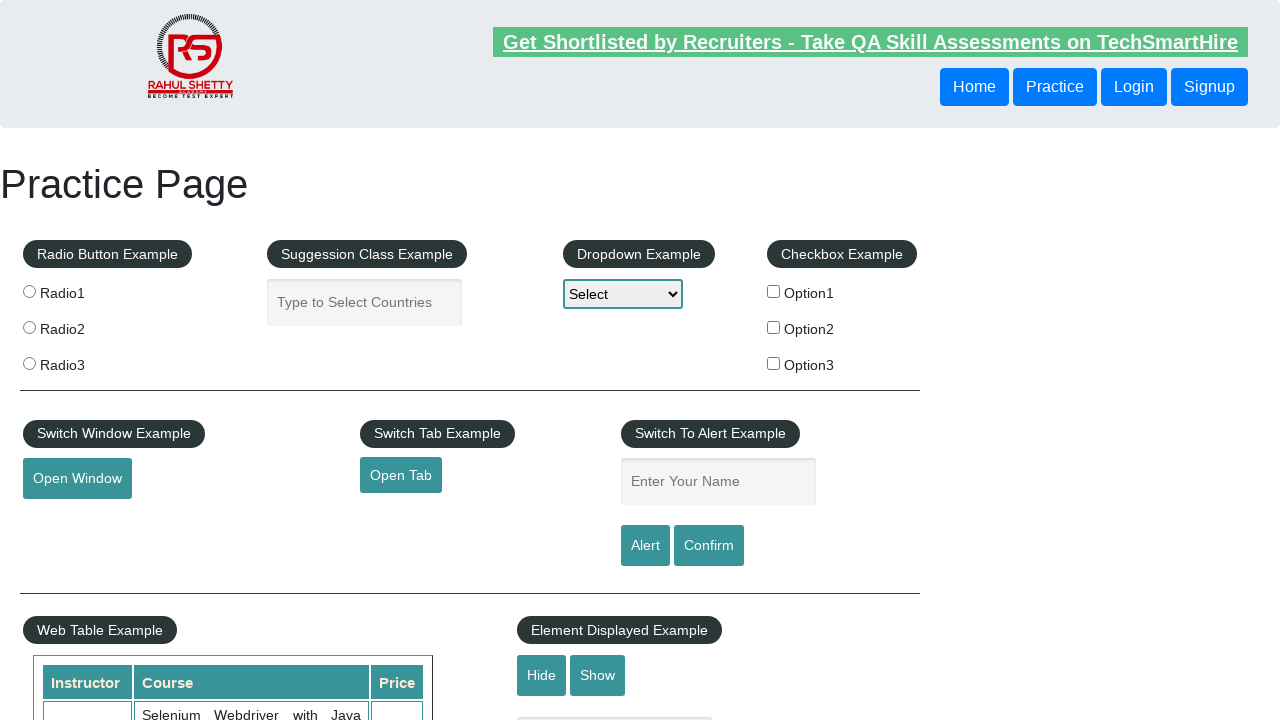

Footer section #gf-BIG became visible
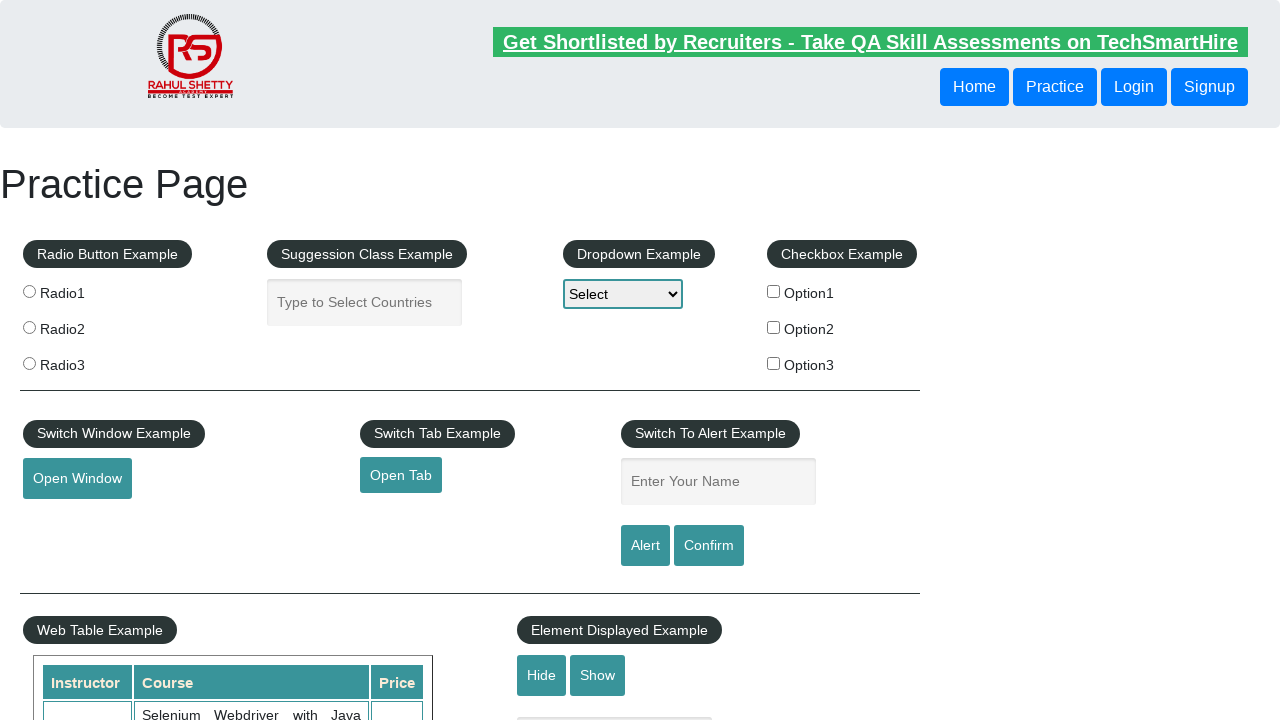

Footer column selector became visible
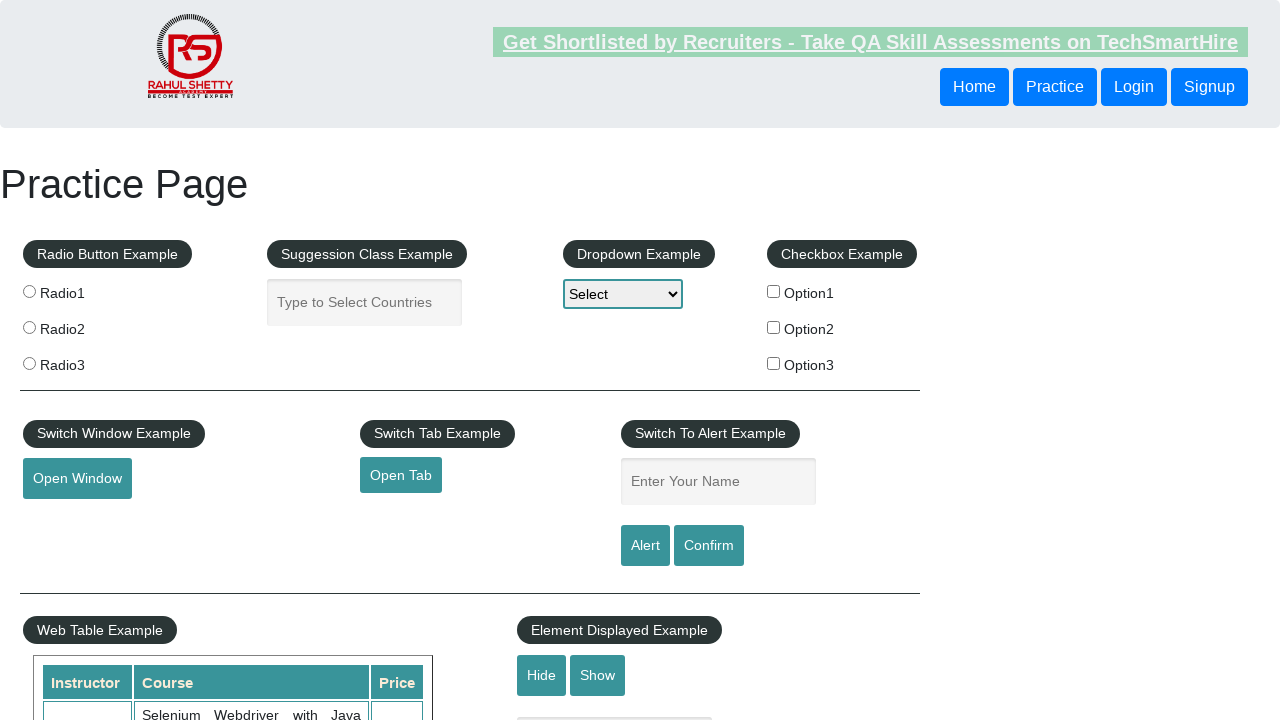

Found 5 links in footer column
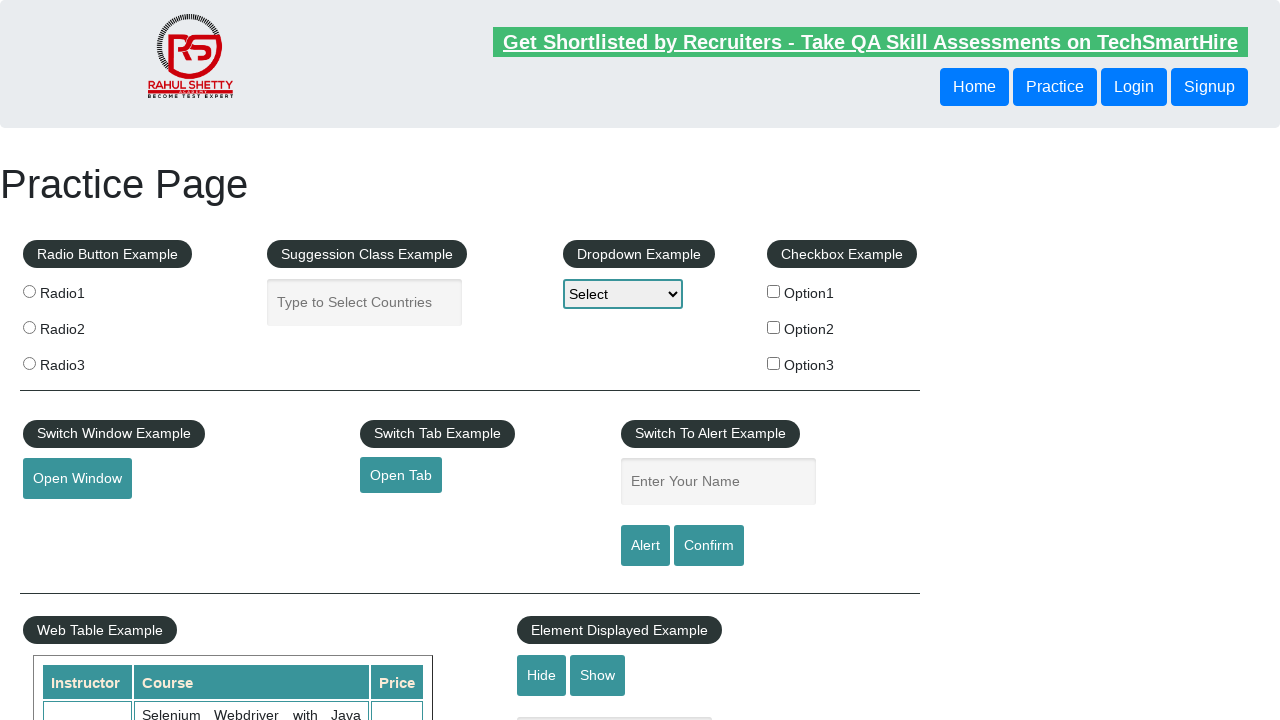

Ctrl+clicked footer link at index 1 to open in new tab at (473, 520) on #gf-BIG table tbody tr td:nth-child(2) ul a >> nth=1
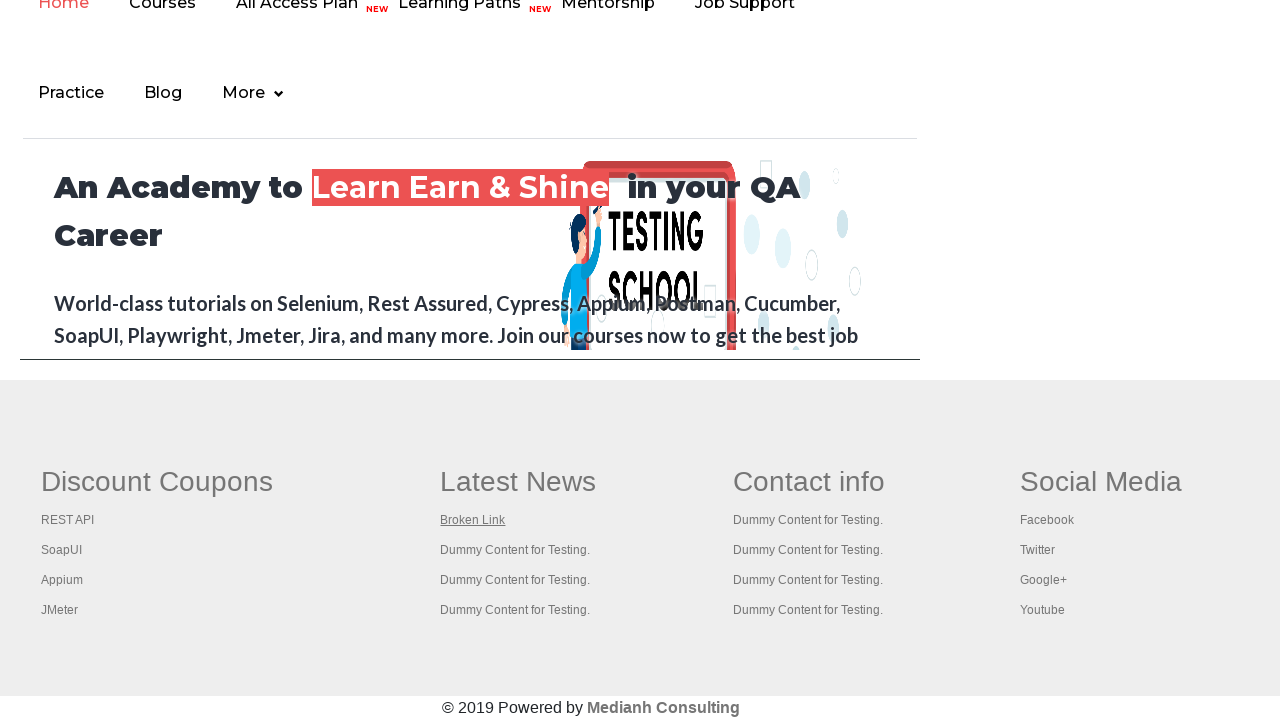

Waited 2 seconds for tab to load
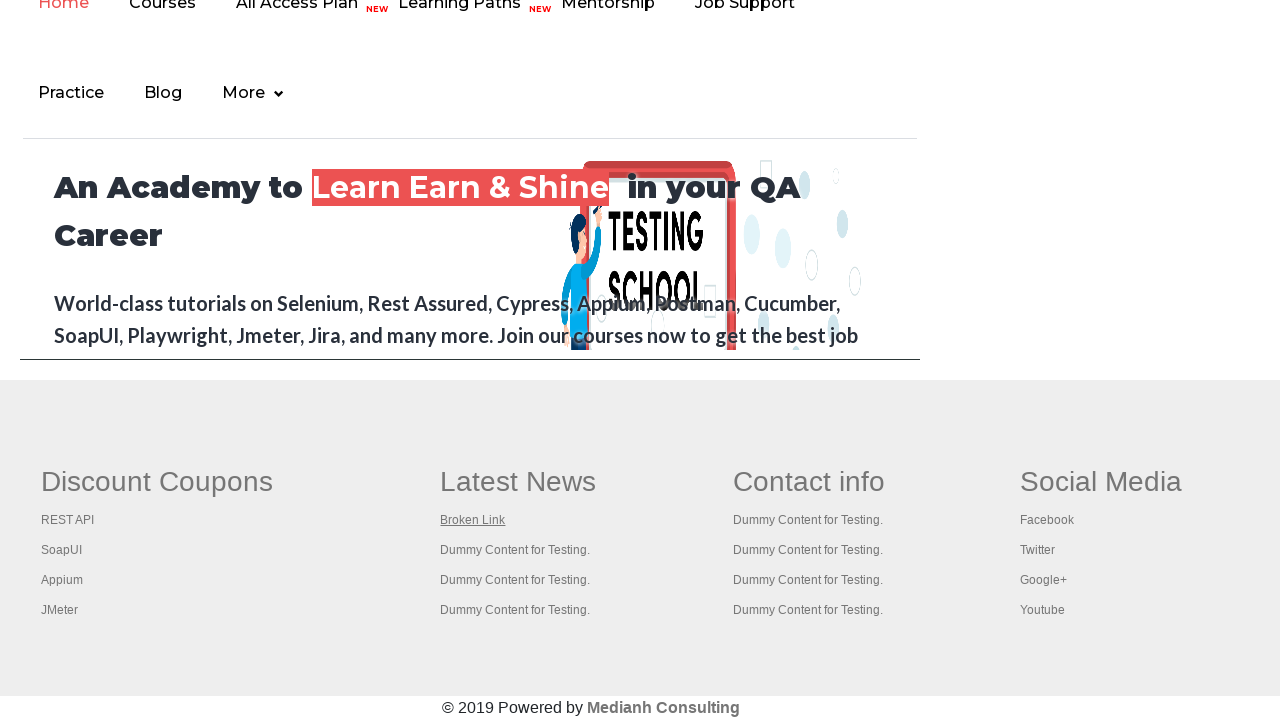

Ctrl+clicked footer link at index 2 to open in new tab at (515, 550) on #gf-BIG table tbody tr td:nth-child(2) ul a >> nth=2
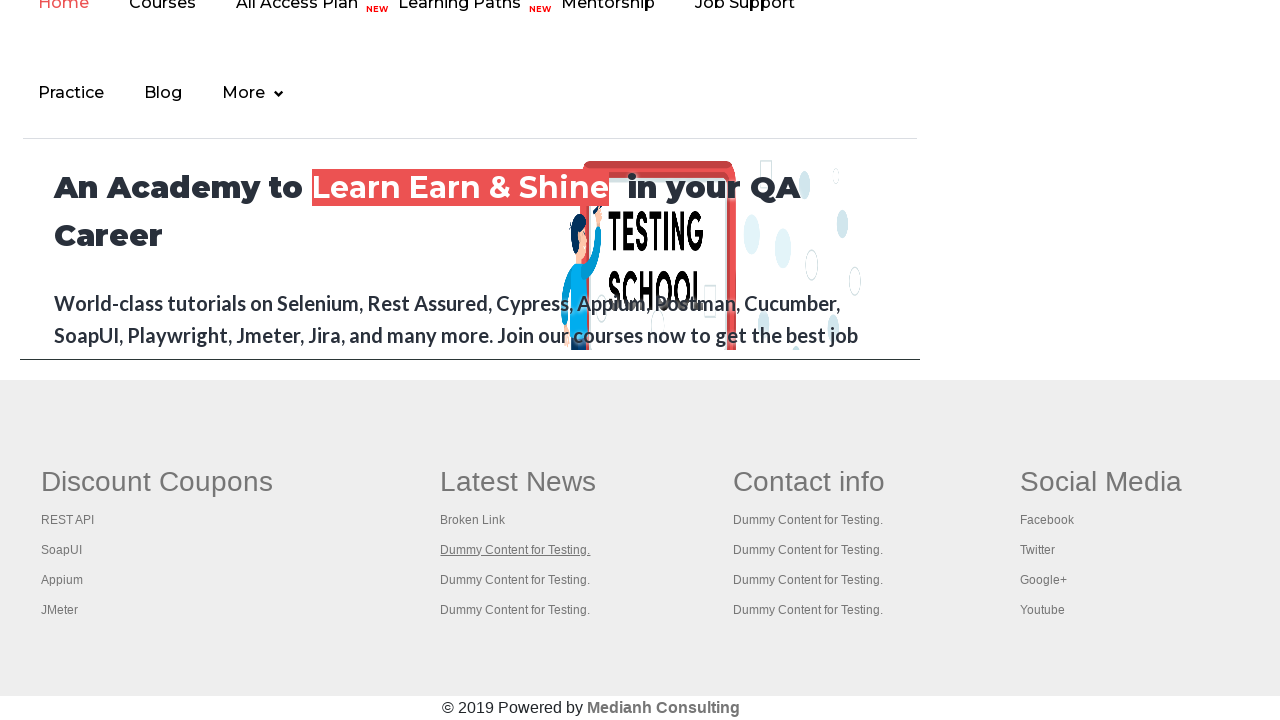

Waited 2 seconds for tab to load
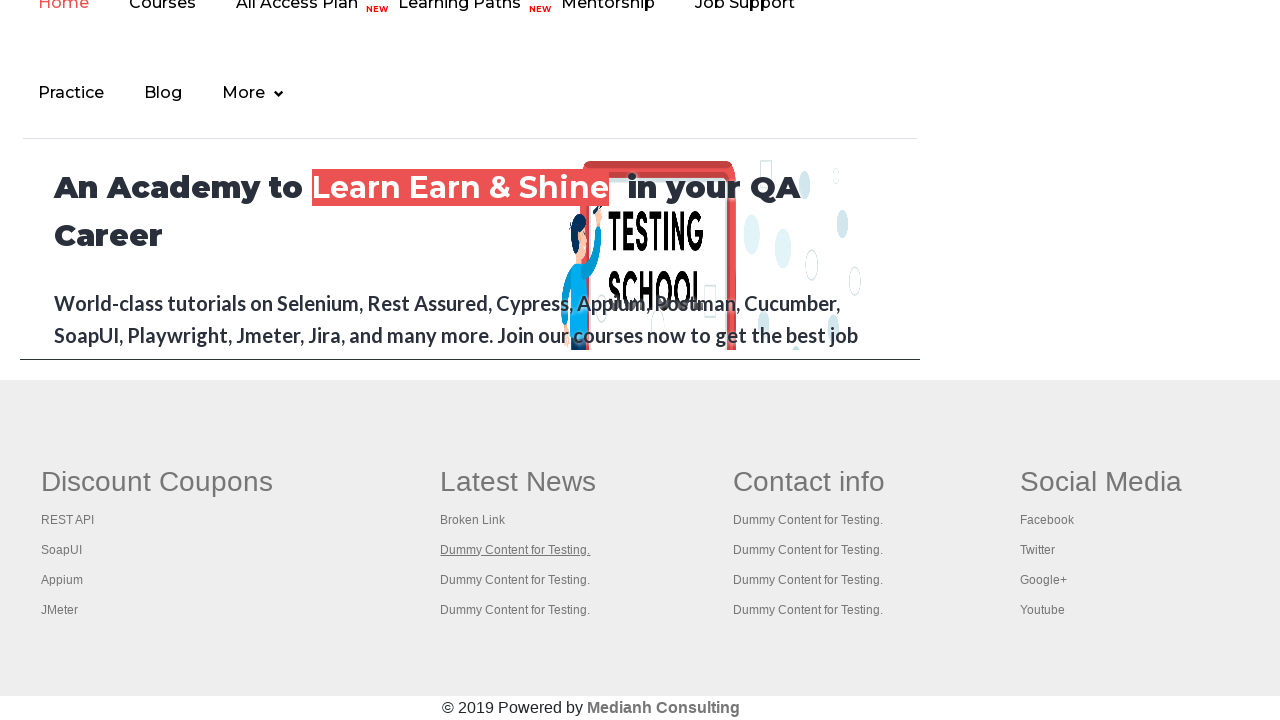

Ctrl+clicked footer link at index 3 to open in new tab at (515, 580) on #gf-BIG table tbody tr td:nth-child(2) ul a >> nth=3
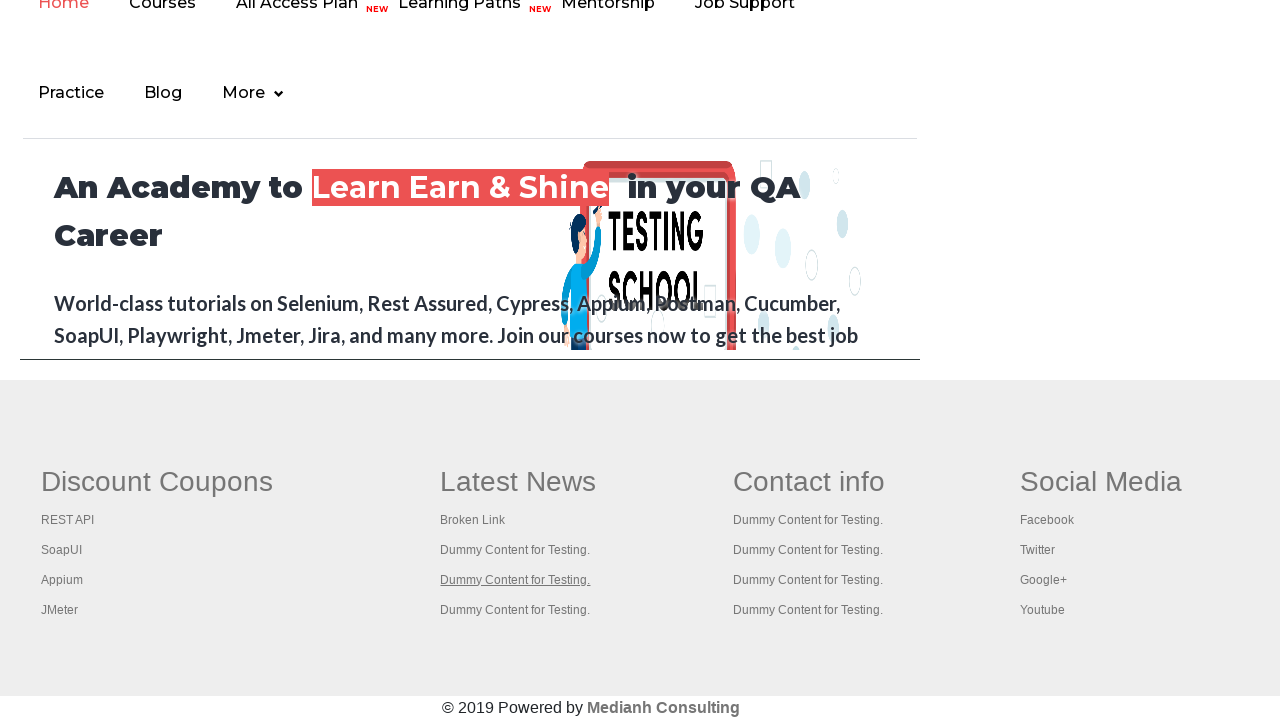

Waited 2 seconds for tab to load
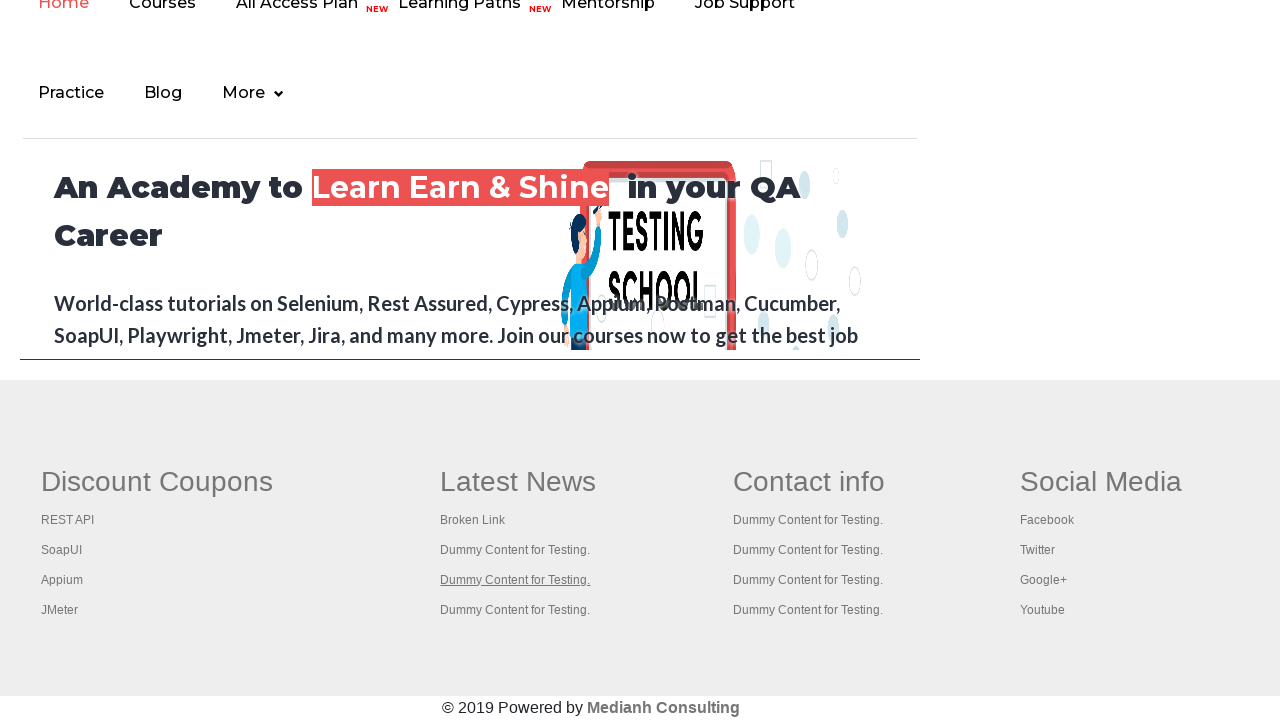

Ctrl+clicked footer link at index 4 to open in new tab at (515, 610) on #gf-BIG table tbody tr td:nth-child(2) ul a >> nth=4
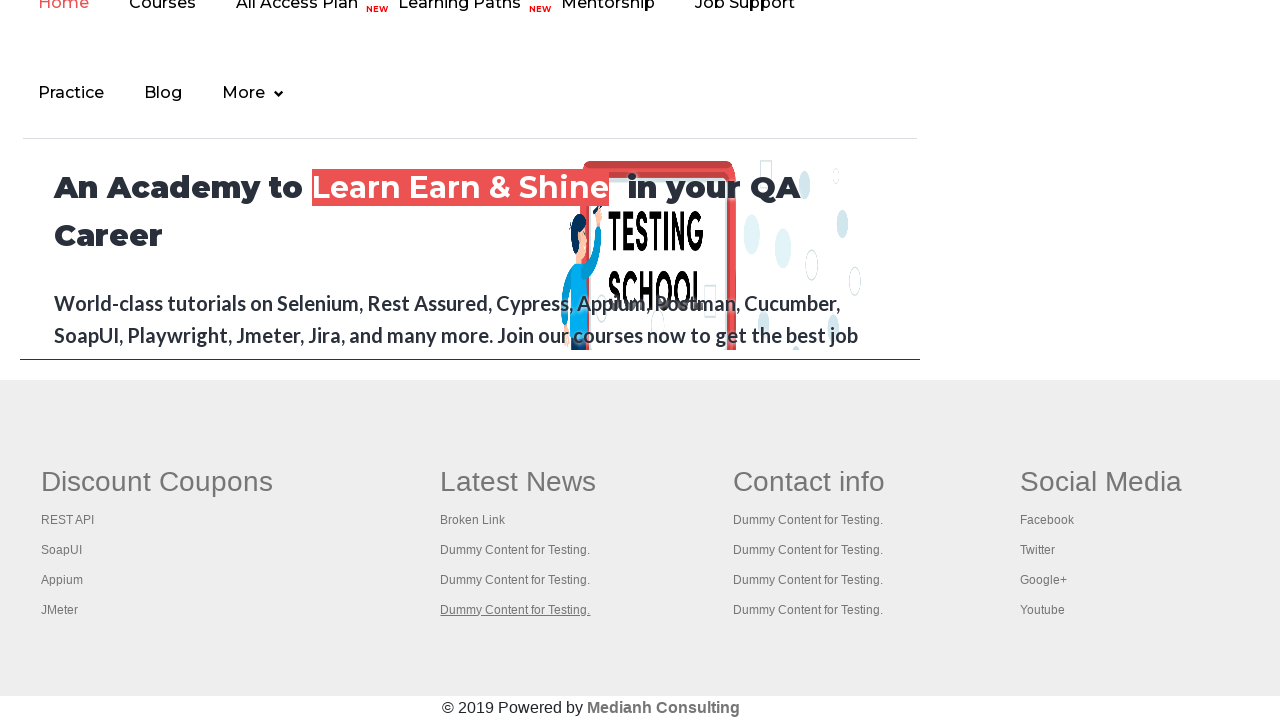

Waited 2 seconds for tab to load
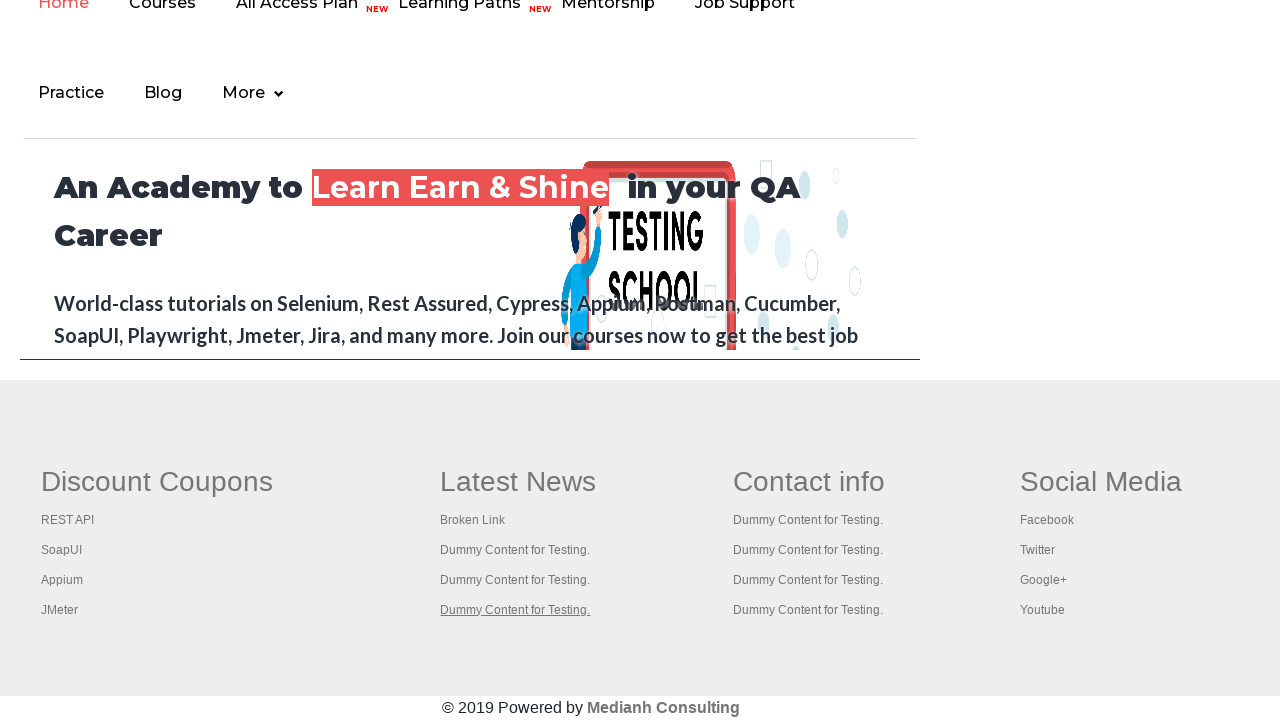

Retrieved all open tabs/pages, total count: 5
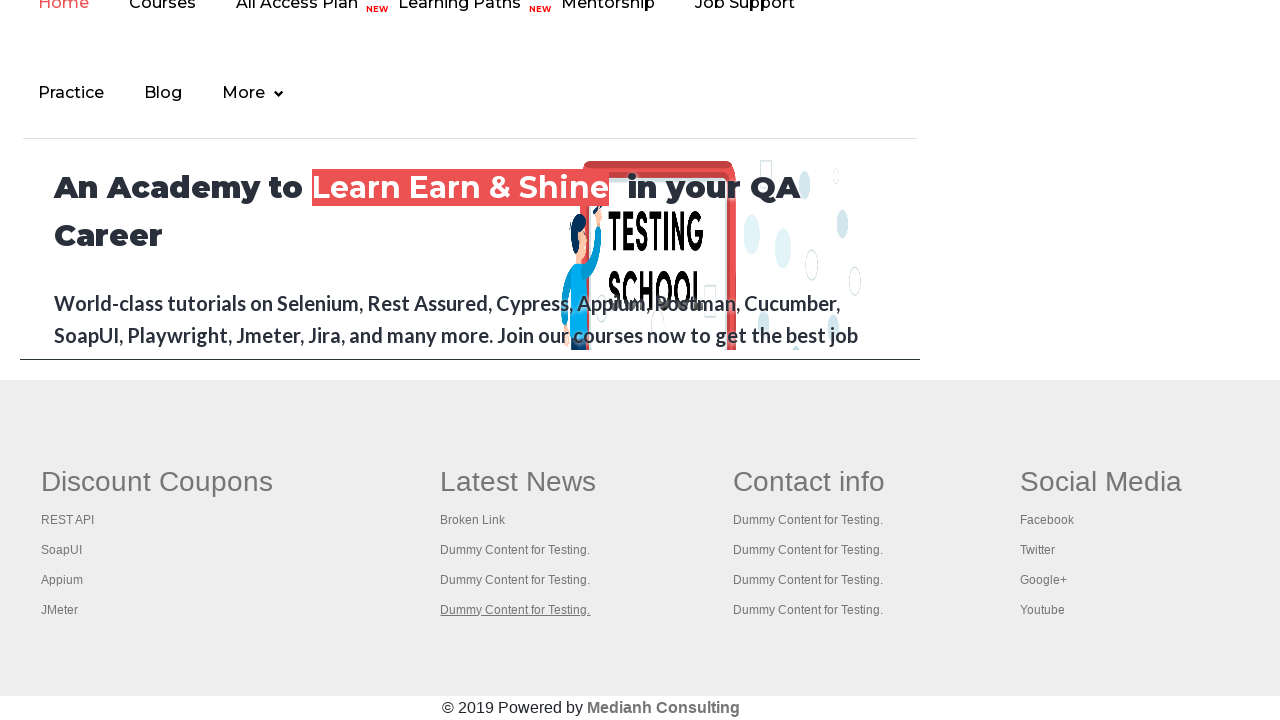

Brought tab to front
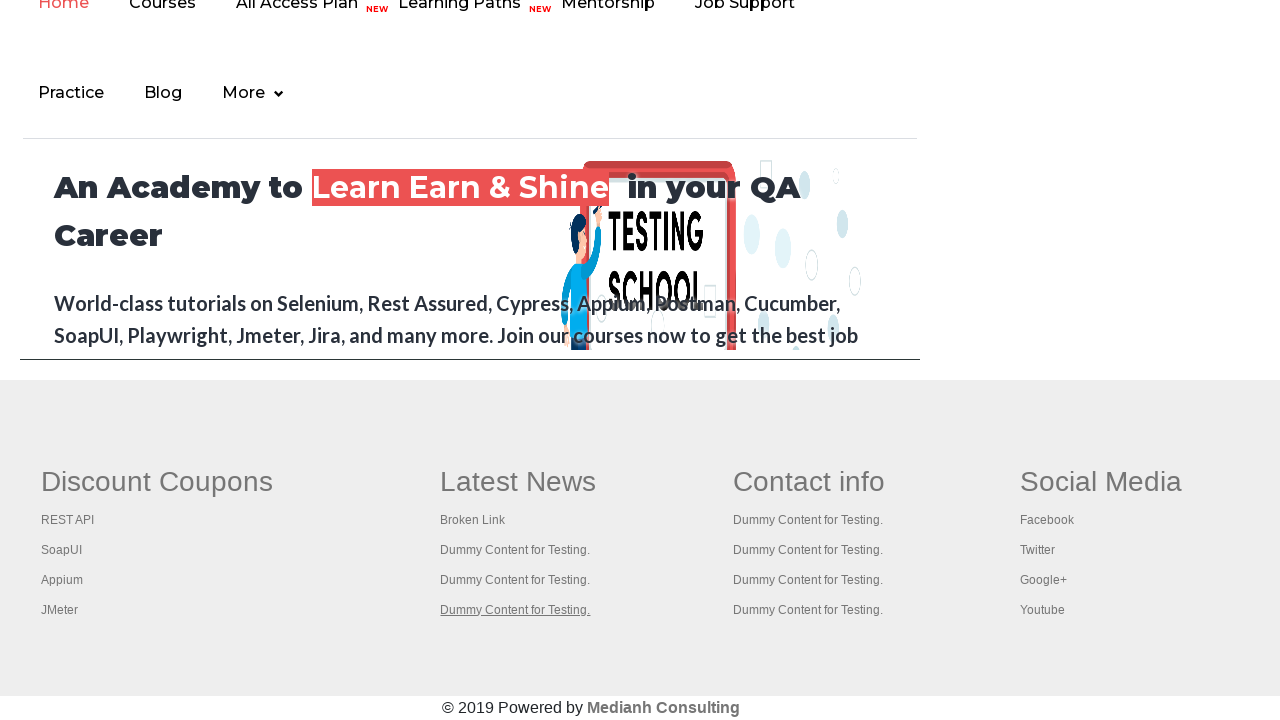

Tab page loaded (domcontentloaded state reached)
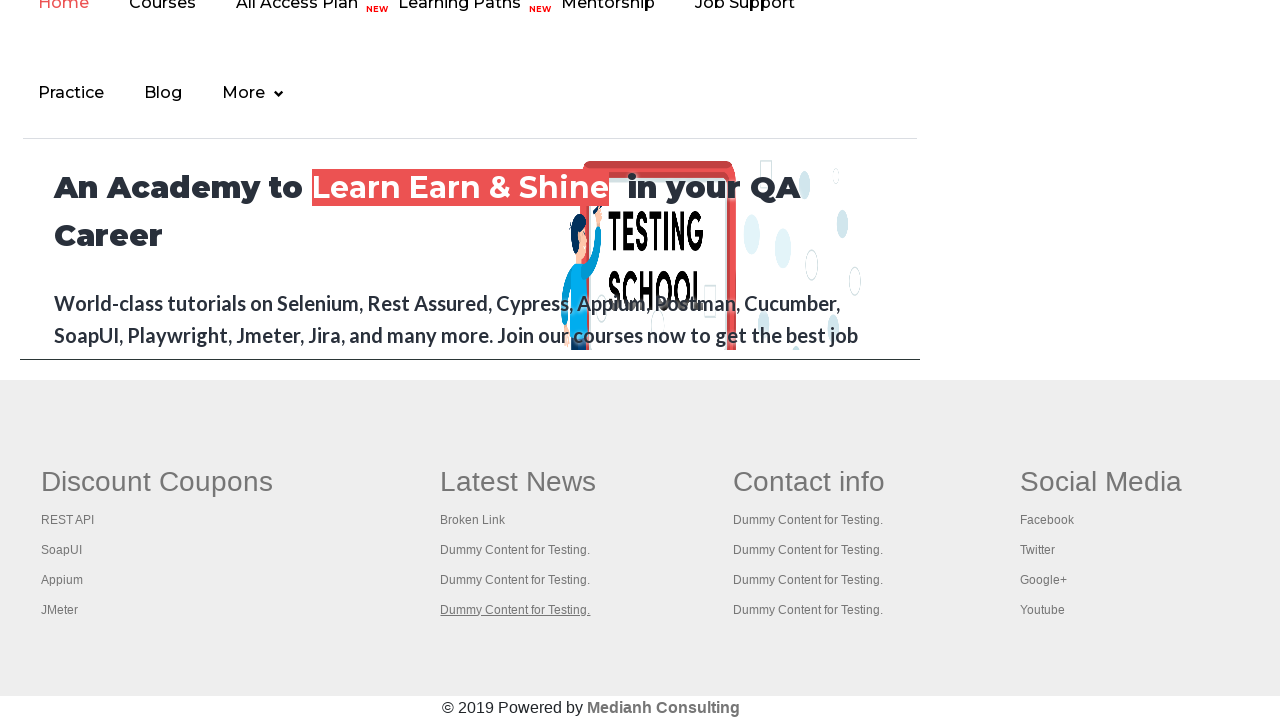

Brought tab to front
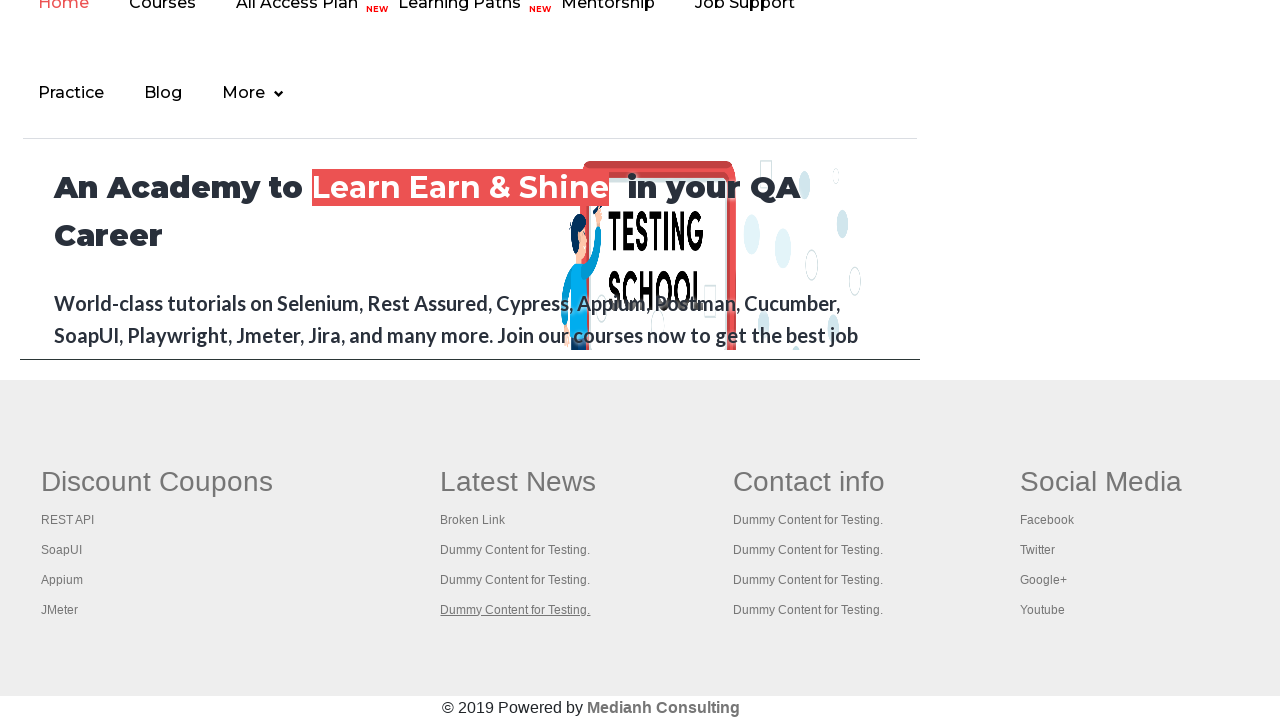

Tab page loaded (domcontentloaded state reached)
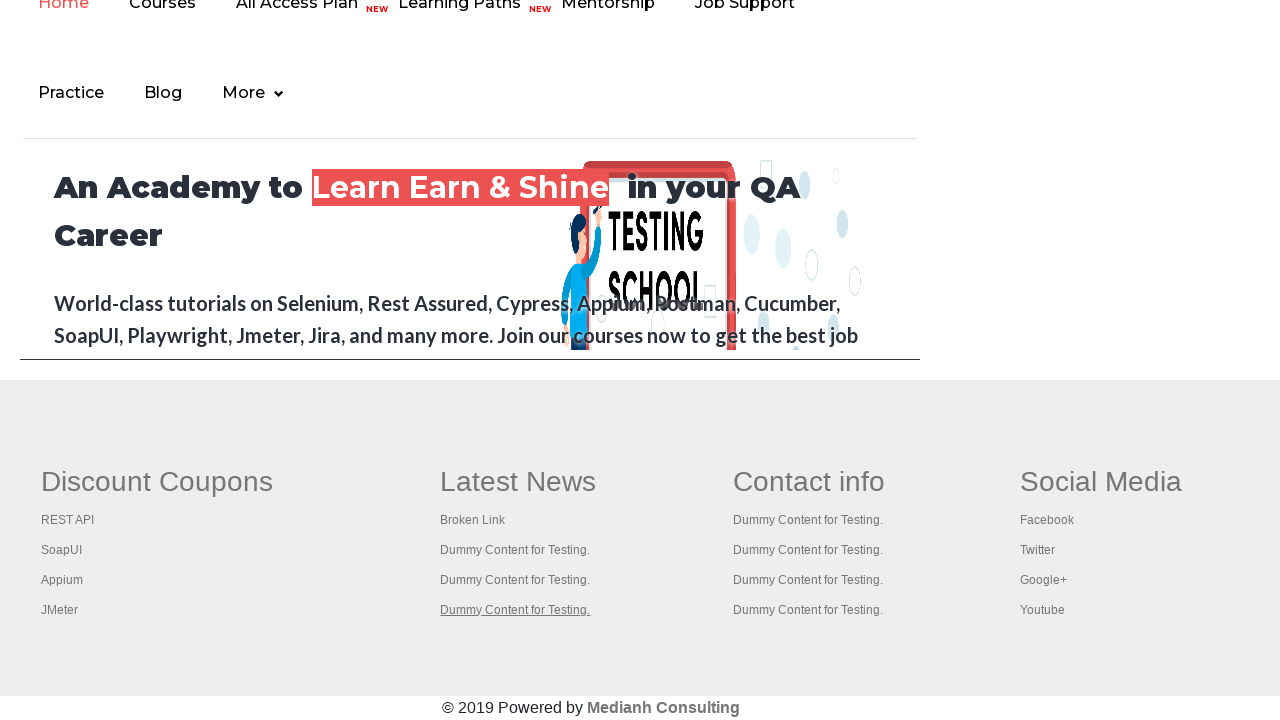

Brought tab to front
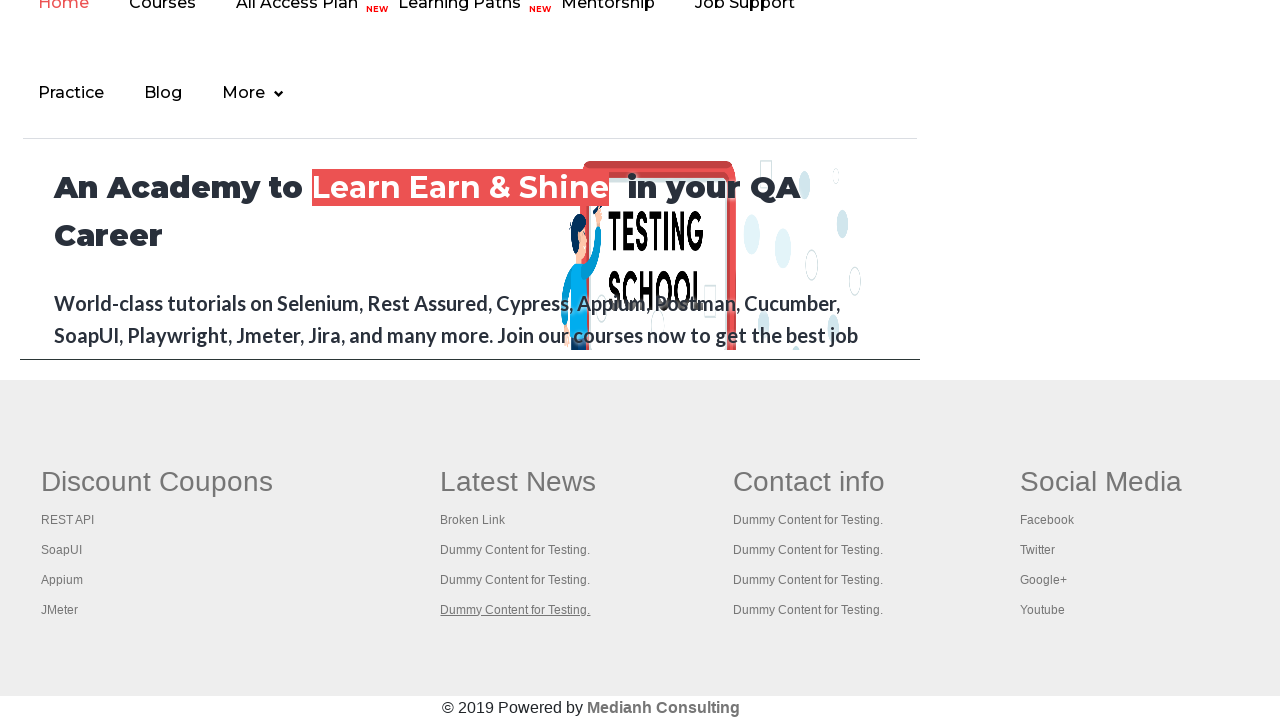

Tab page loaded (domcontentloaded state reached)
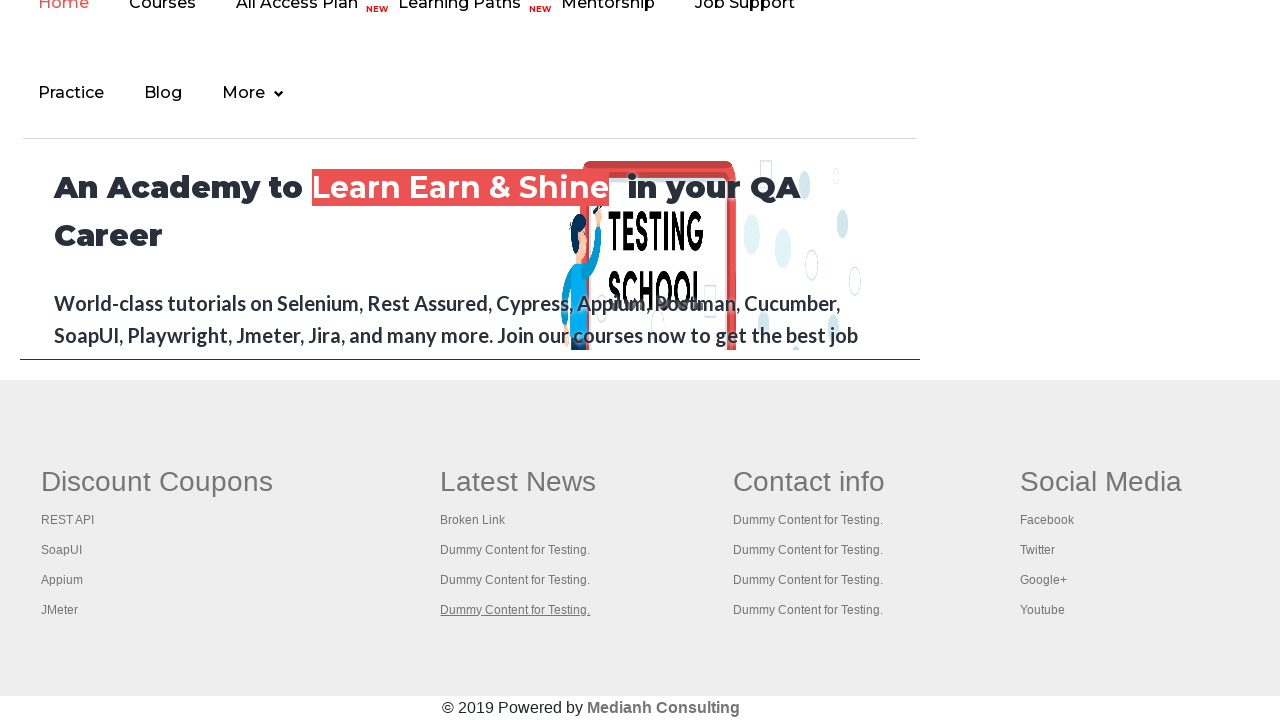

Brought tab to front
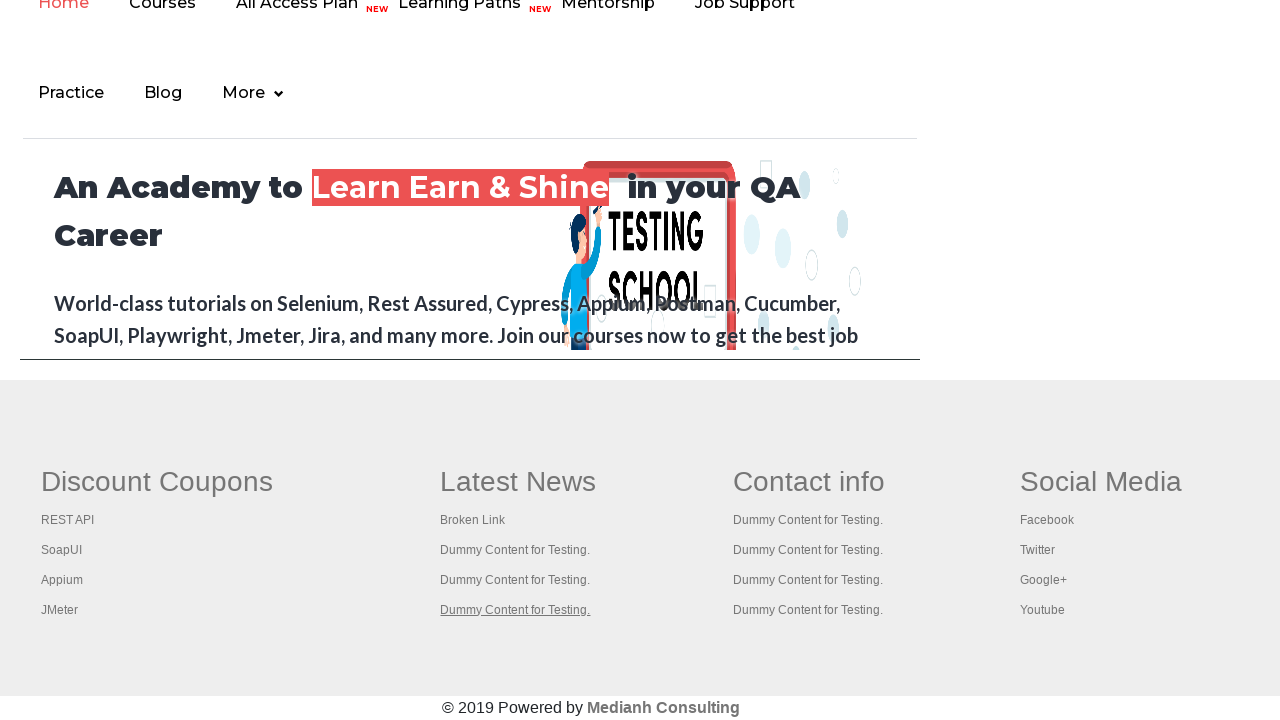

Tab page loaded (domcontentloaded state reached)
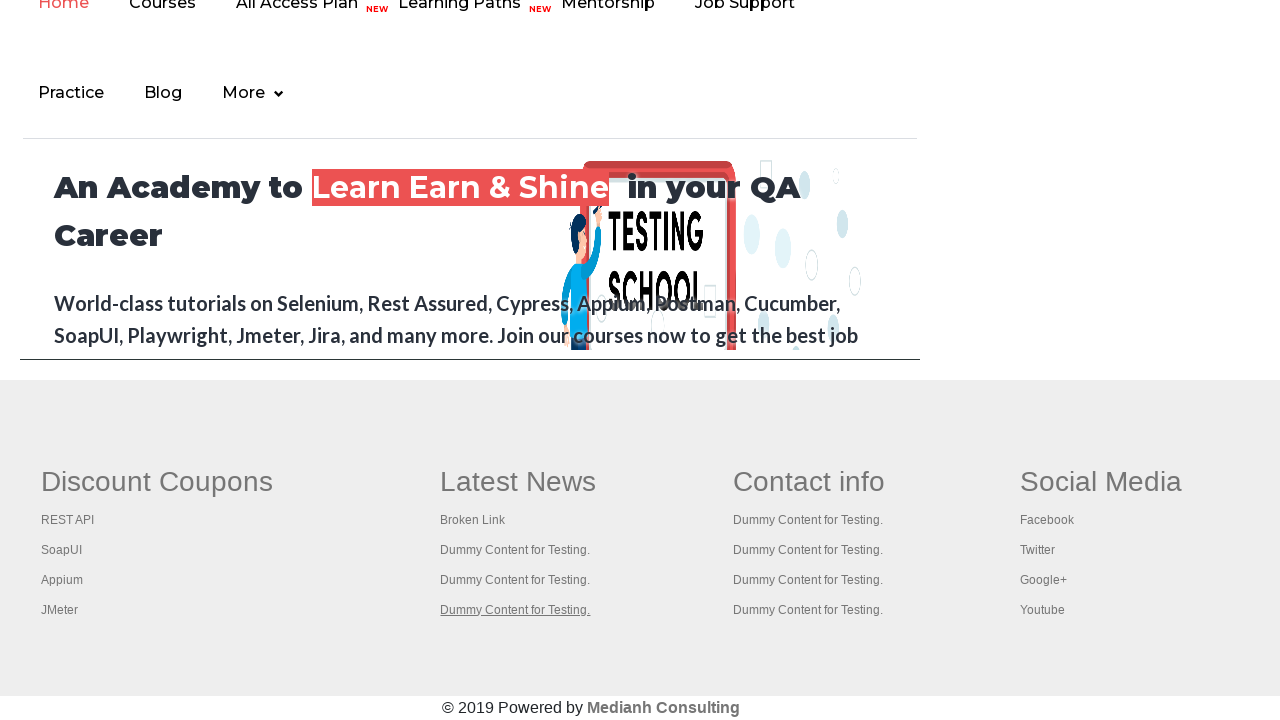

Brought tab to front
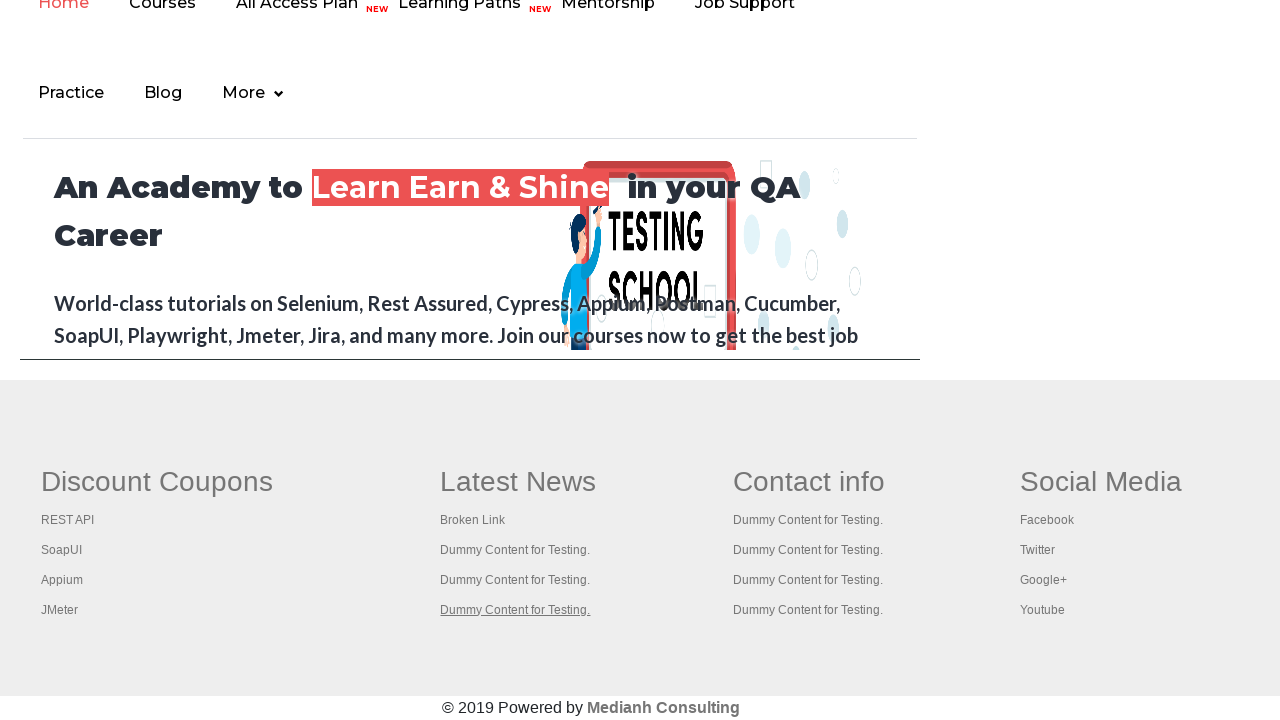

Tab page loaded (domcontentloaded state reached)
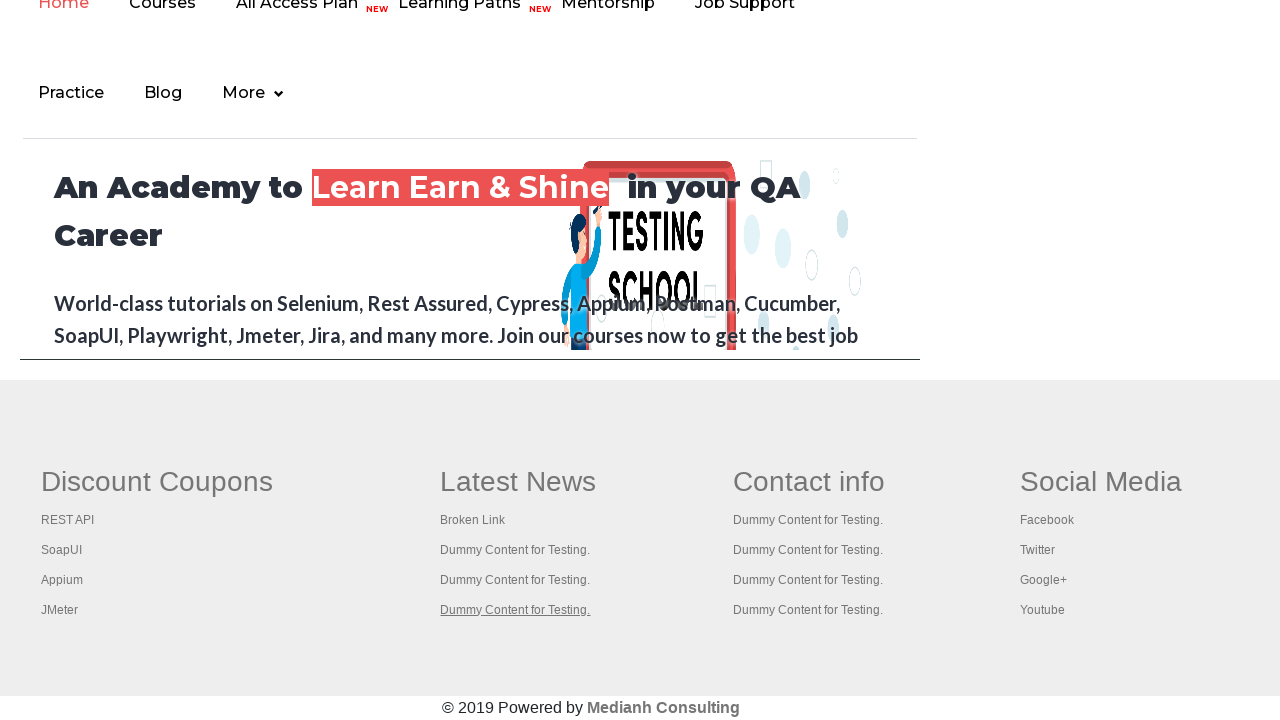

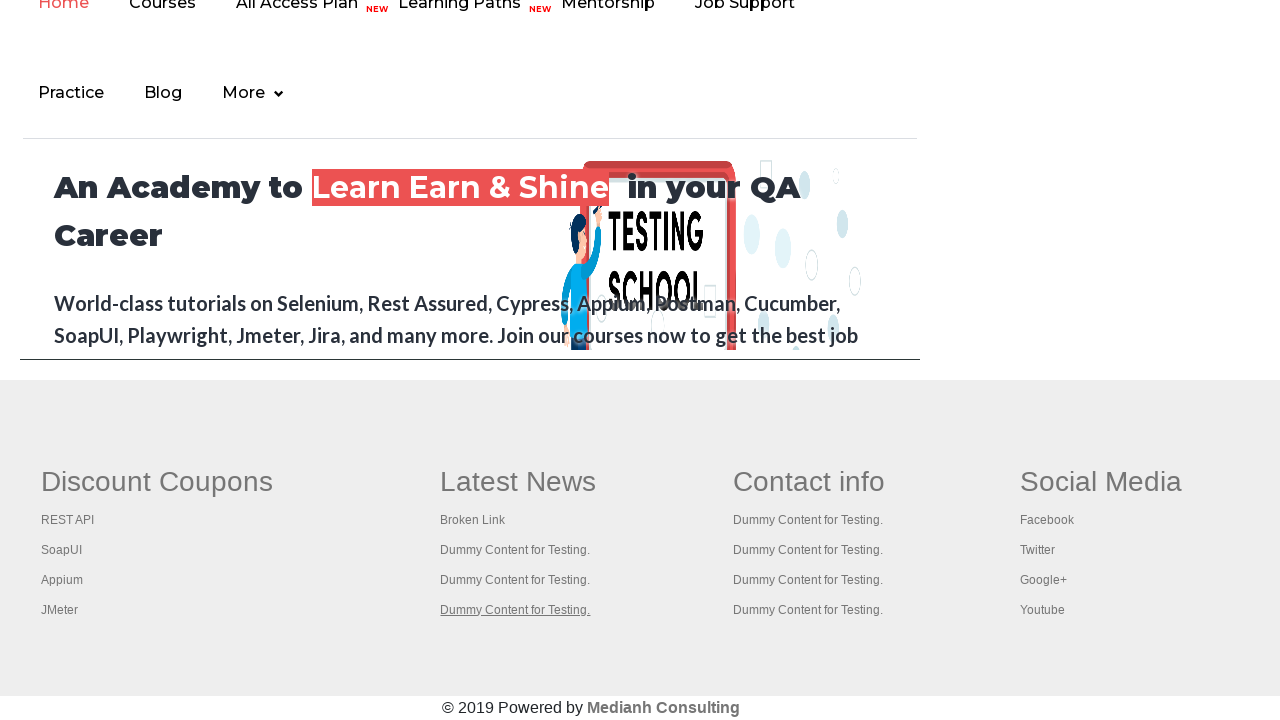